Tests editing a todo item by double-clicking, changing the text, and pressing Enter.

Starting URL: https://demo.playwright.dev/todomvc

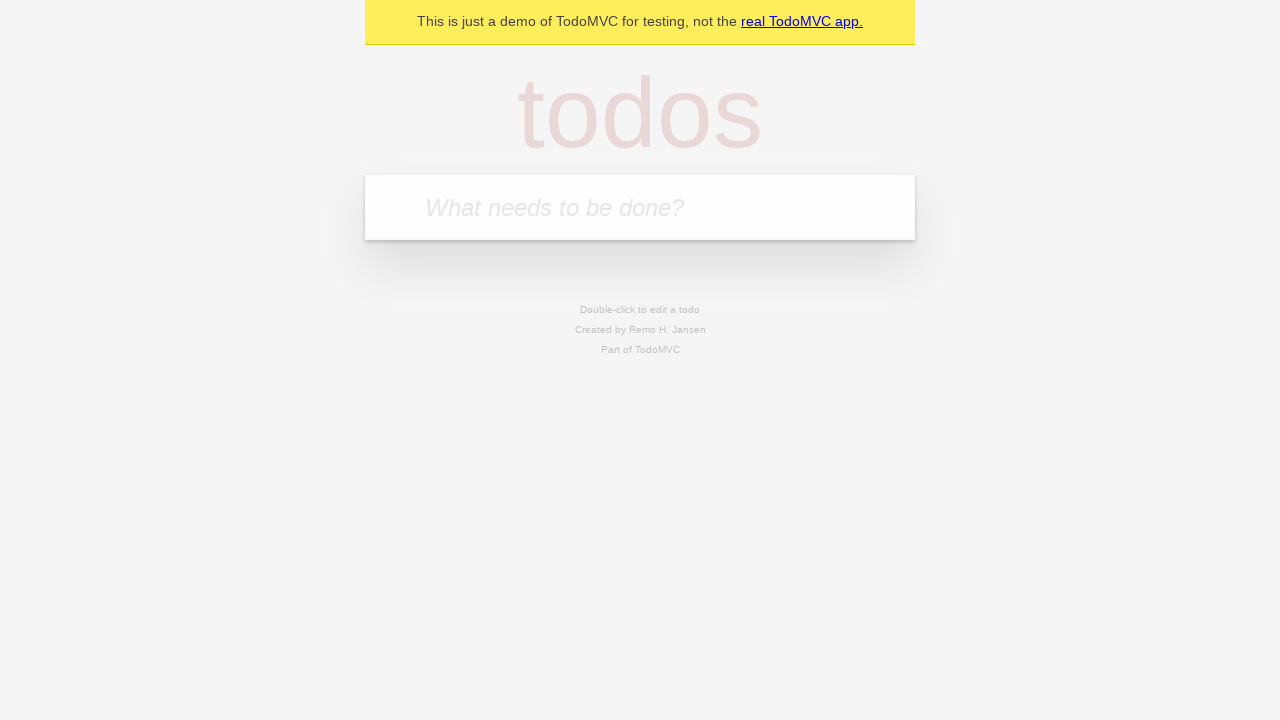

Filled new todo field with 'buy some cheese' on internal:attr=[placeholder="What needs to be done?"i]
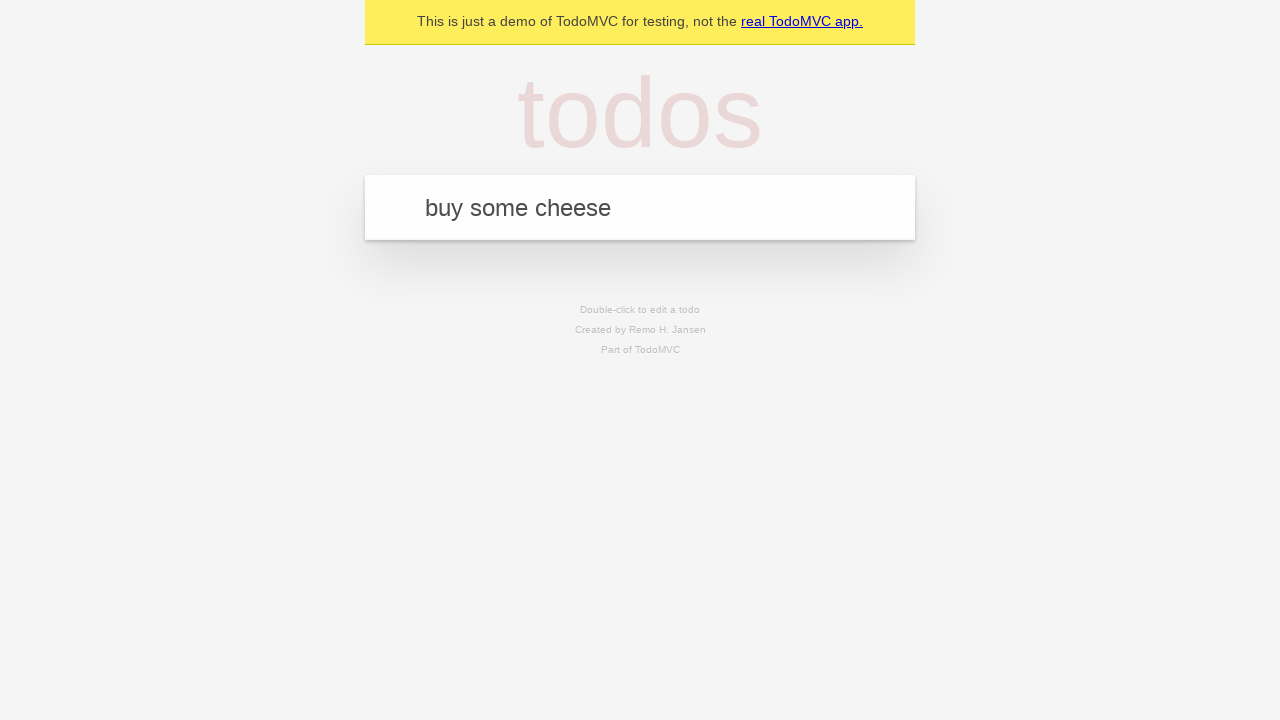

Pressed Enter to create todo 'buy some cheese' on internal:attr=[placeholder="What needs to be done?"i]
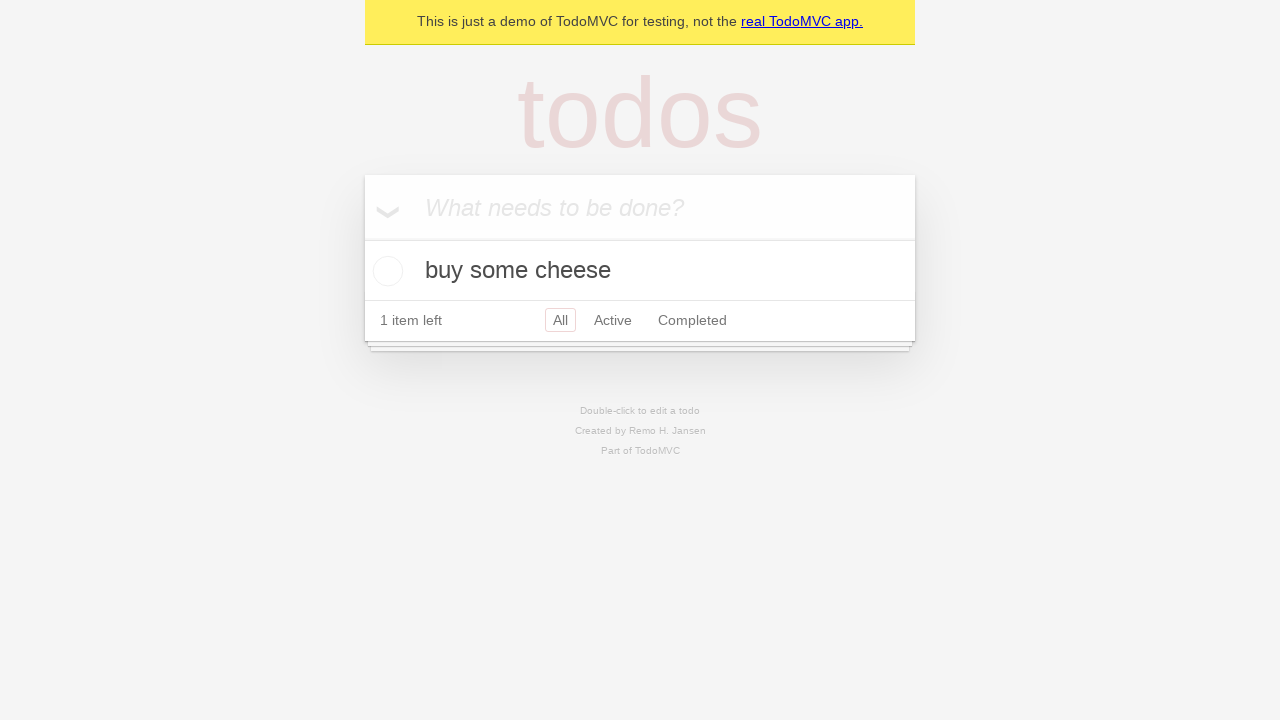

Filled new todo field with 'feed the cat' on internal:attr=[placeholder="What needs to be done?"i]
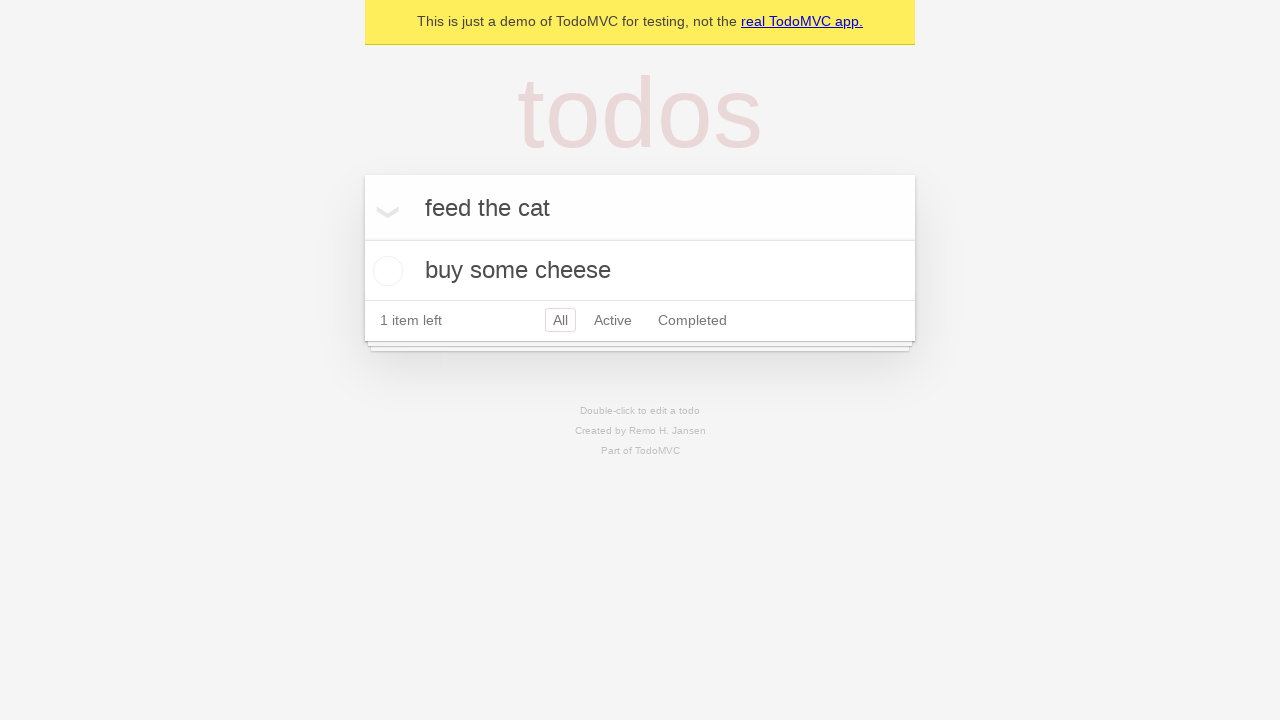

Pressed Enter to create todo 'feed the cat' on internal:attr=[placeholder="What needs to be done?"i]
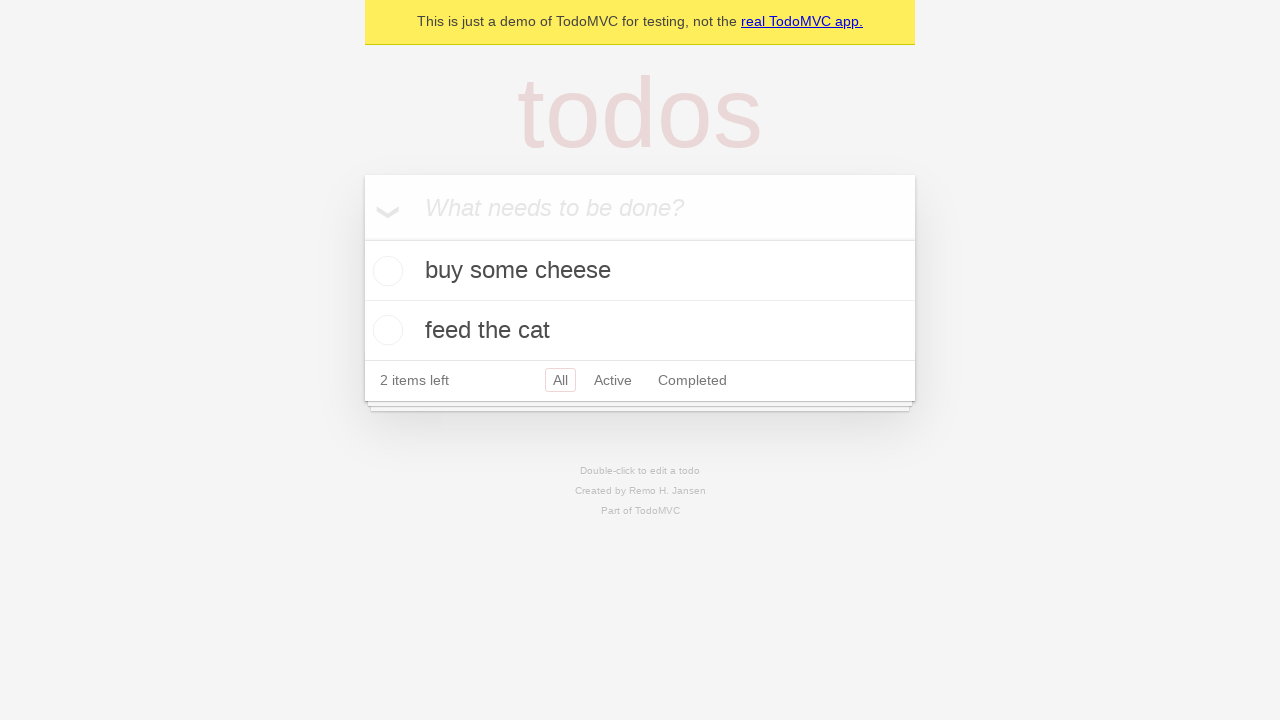

Filled new todo field with 'book a doctors appointment' on internal:attr=[placeholder="What needs to be done?"i]
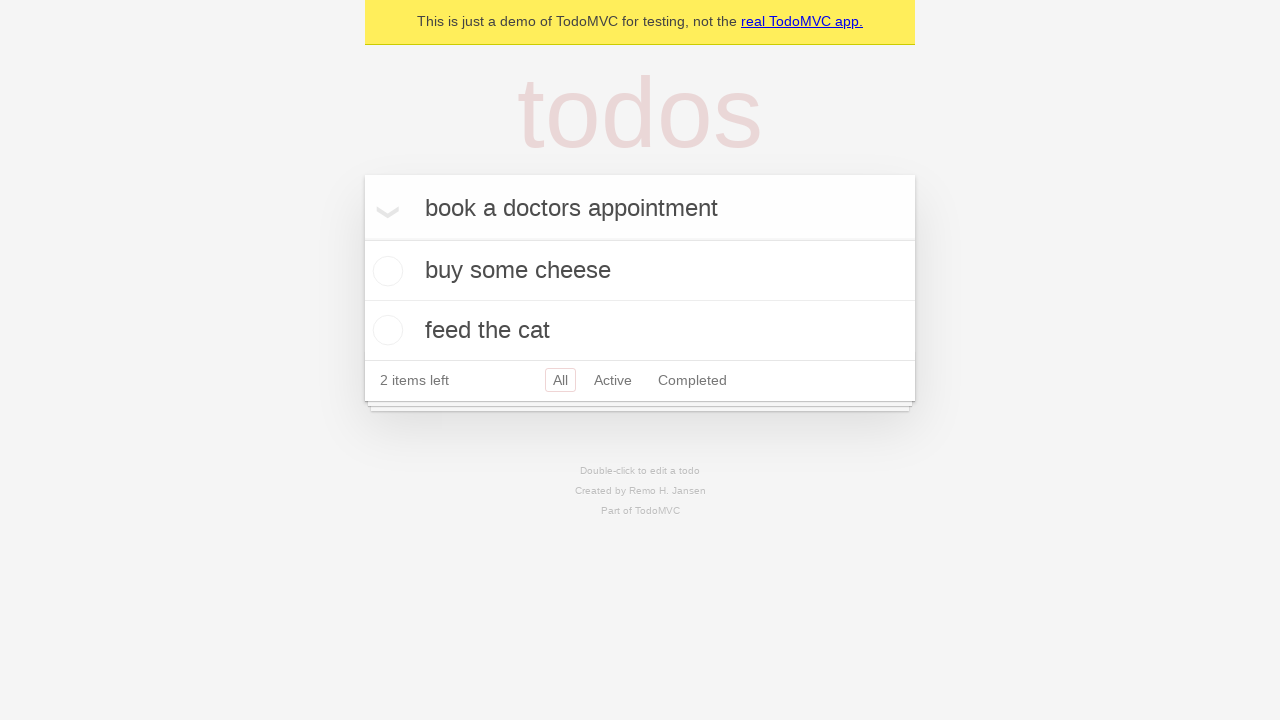

Pressed Enter to create todo 'book a doctors appointment' on internal:attr=[placeholder="What needs to be done?"i]
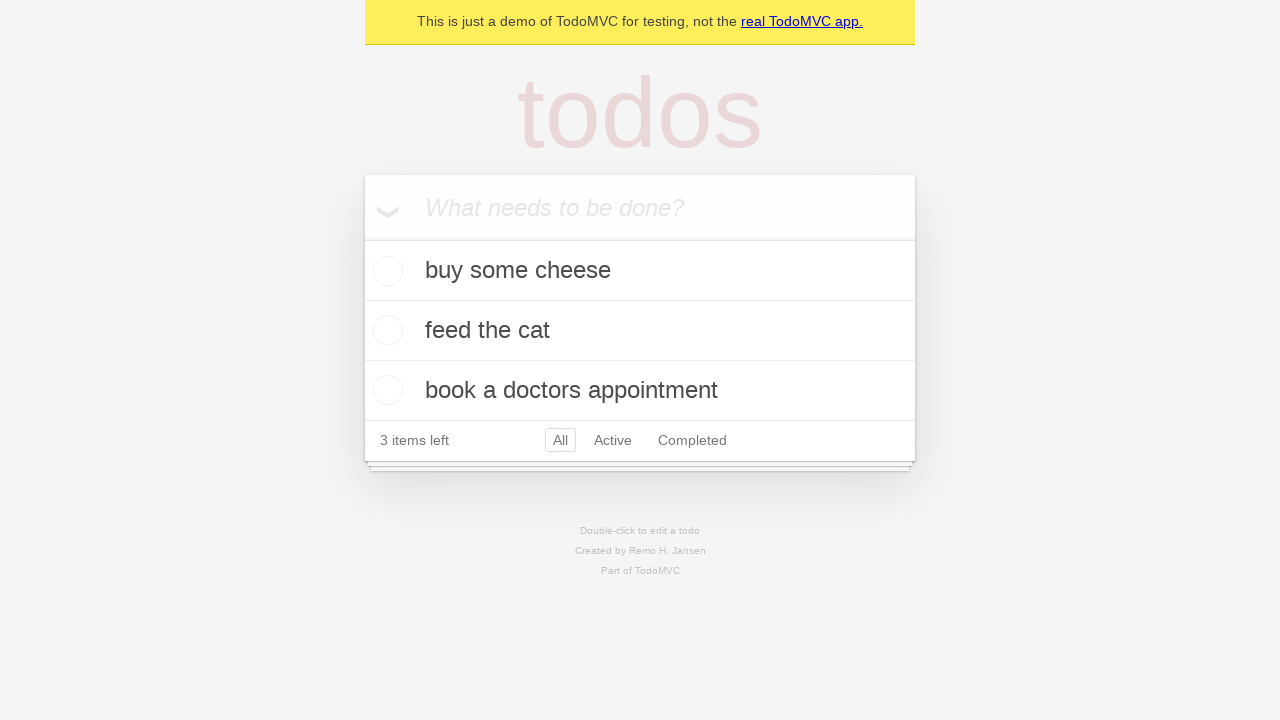

Double-clicked second todo item to enter edit mode at (640, 331) on internal:testid=[data-testid="todo-item"s] >> nth=1
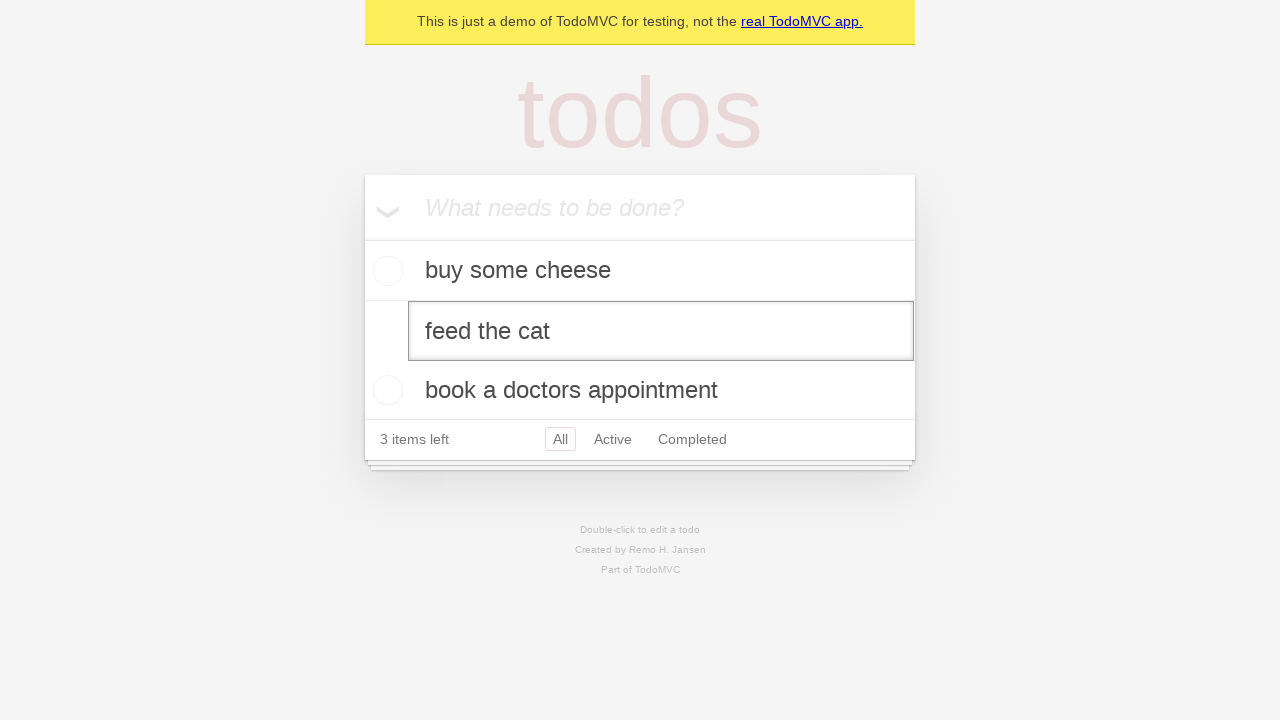

Changed todo text to 'buy some sausages' on internal:testid=[data-testid="todo-item"s] >> nth=1 >> internal:role=textbox[nam
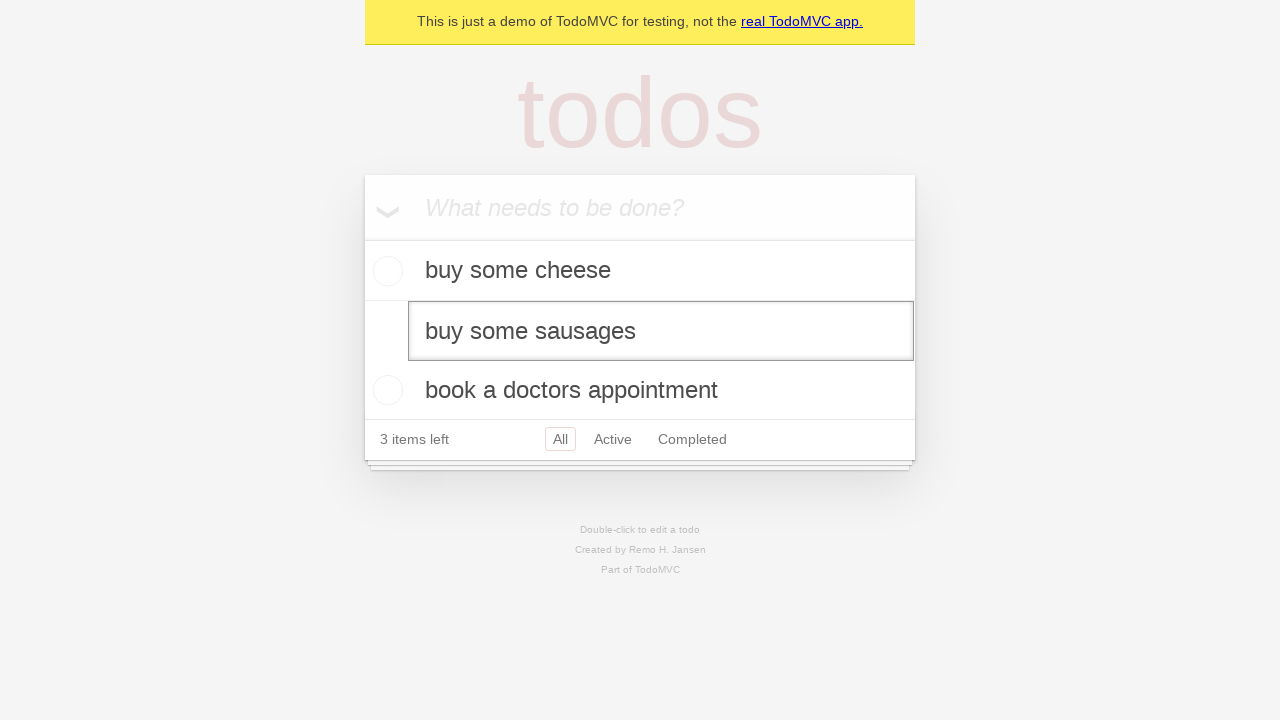

Pressed Enter to save edited todo item on internal:testid=[data-testid="todo-item"s] >> nth=1 >> internal:role=textbox[nam
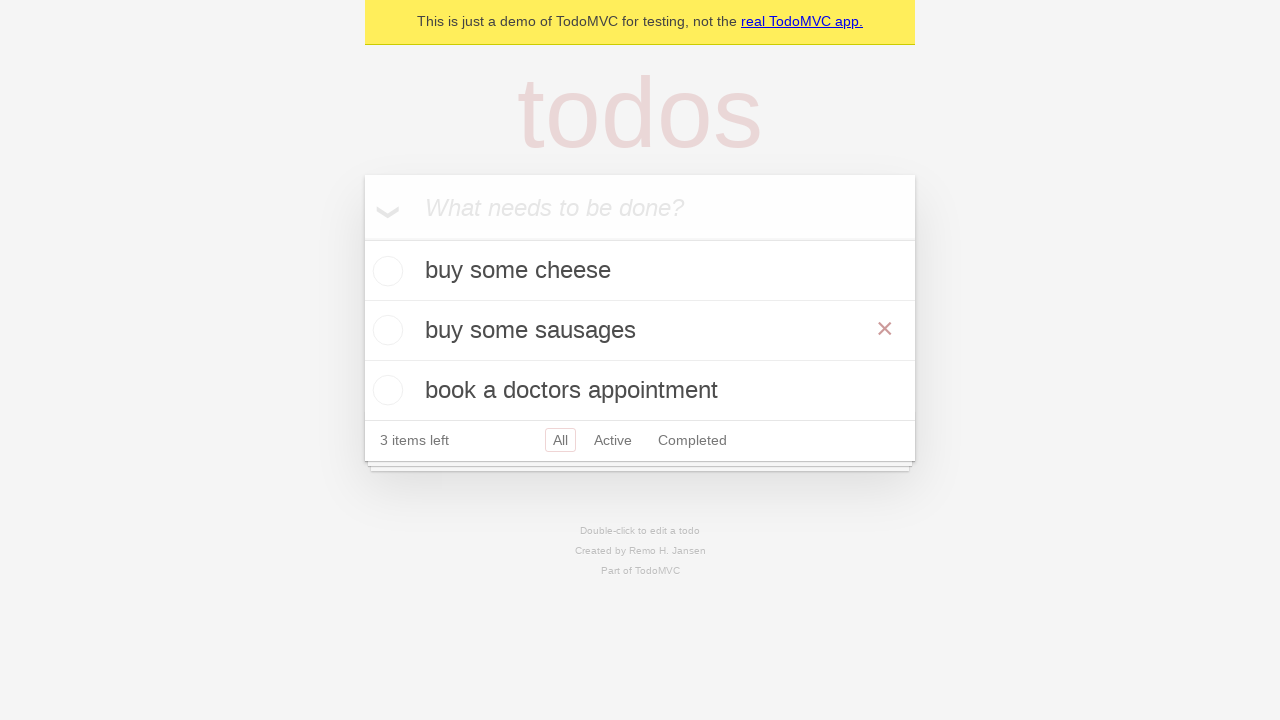

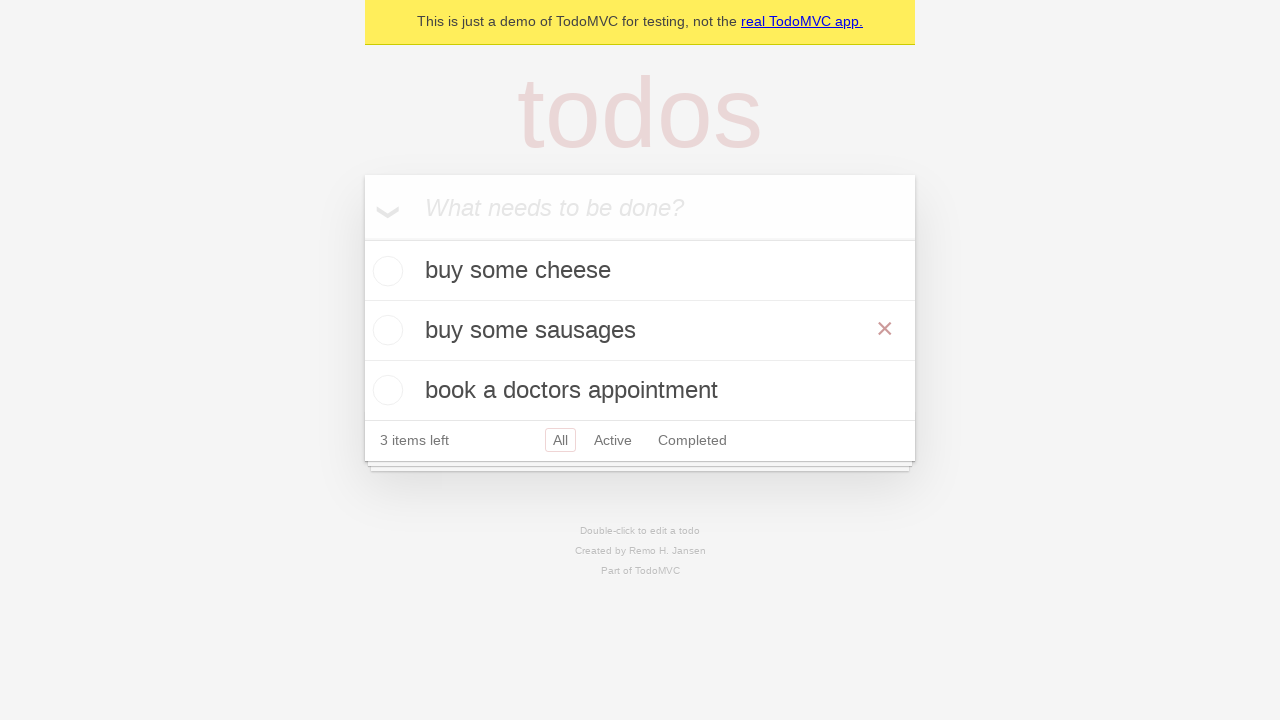